Tests adding multiple todo items to the list by filling the input field and pressing Enter, then verifying the items appear in the list.

Starting URL: https://demo.playwright.dev/todomvc

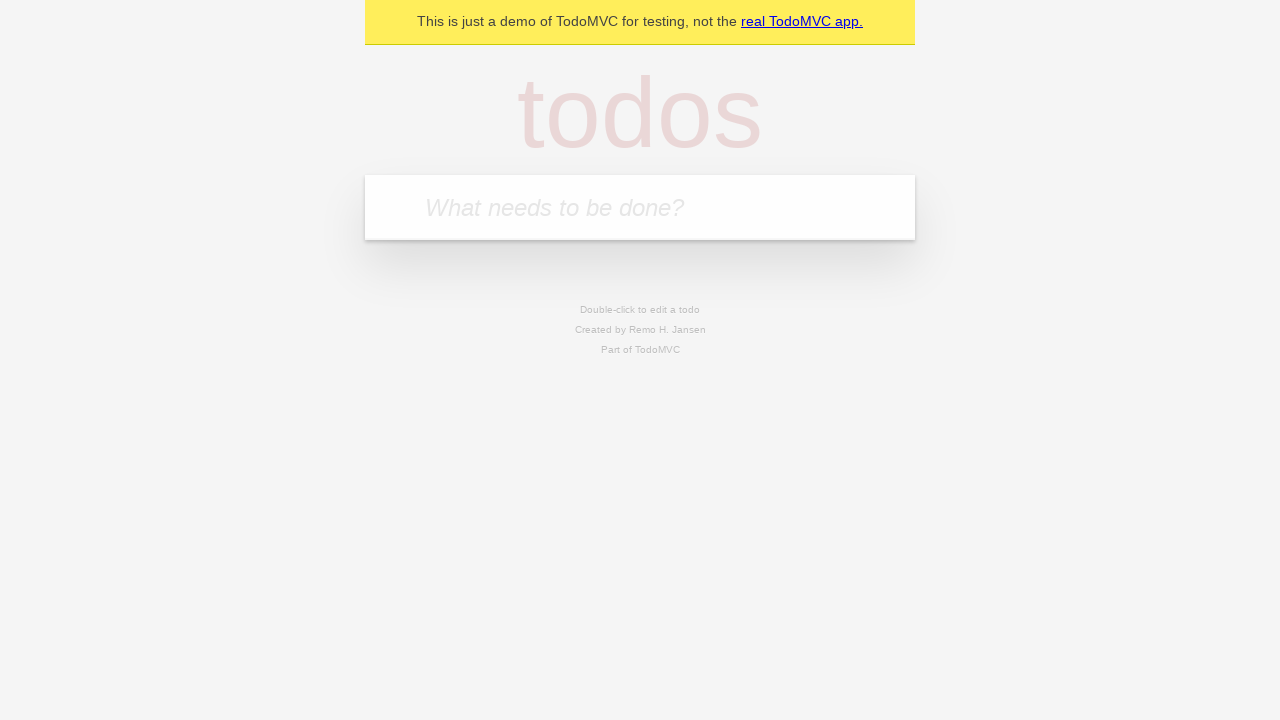

Filled todo input with 'buy some cheese' on internal:attr=[placeholder="What needs to be done?"i]
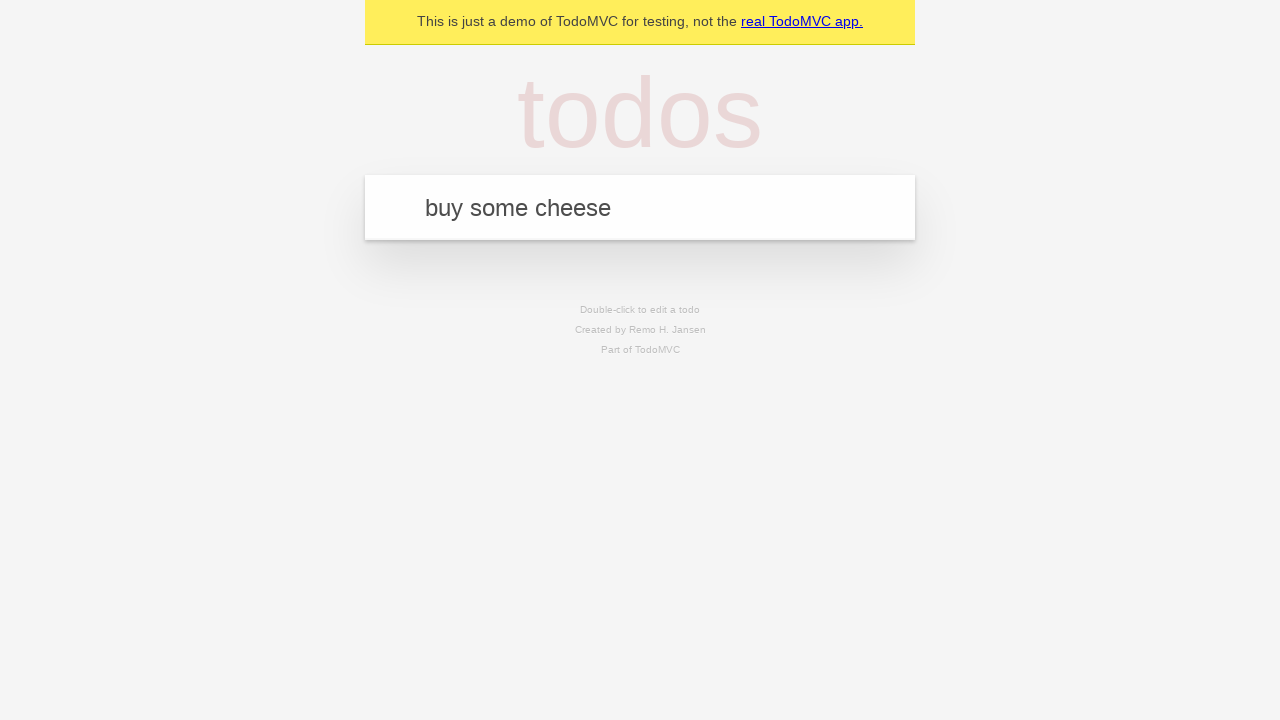

Pressed Enter to add first todo item on internal:attr=[placeholder="What needs to be done?"i]
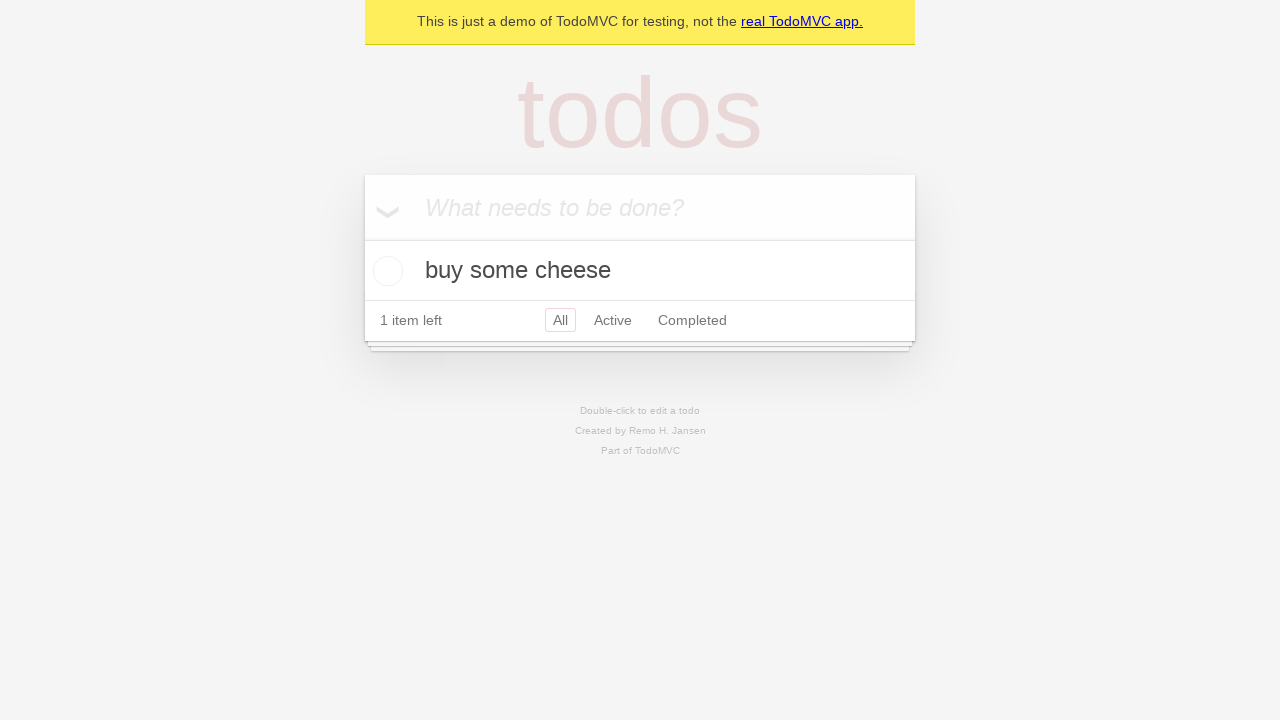

First todo item appeared in list
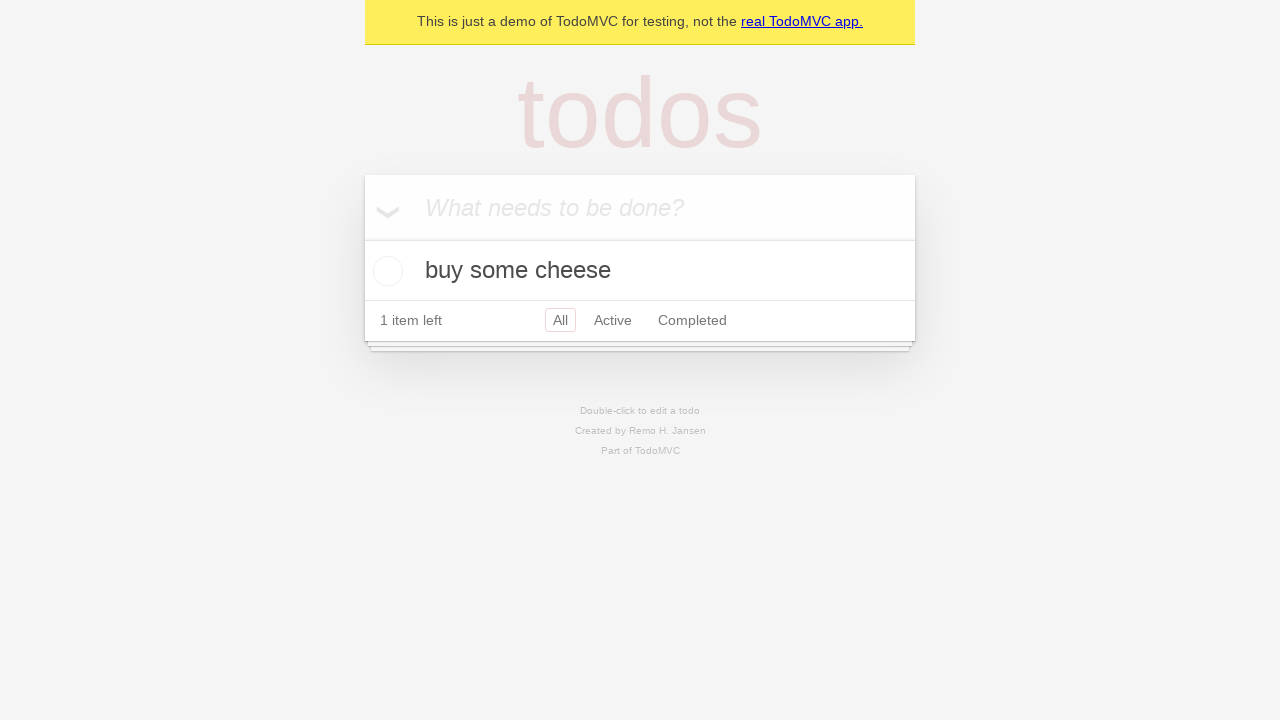

Filled todo input with 'feed the cat' on internal:attr=[placeholder="What needs to be done?"i]
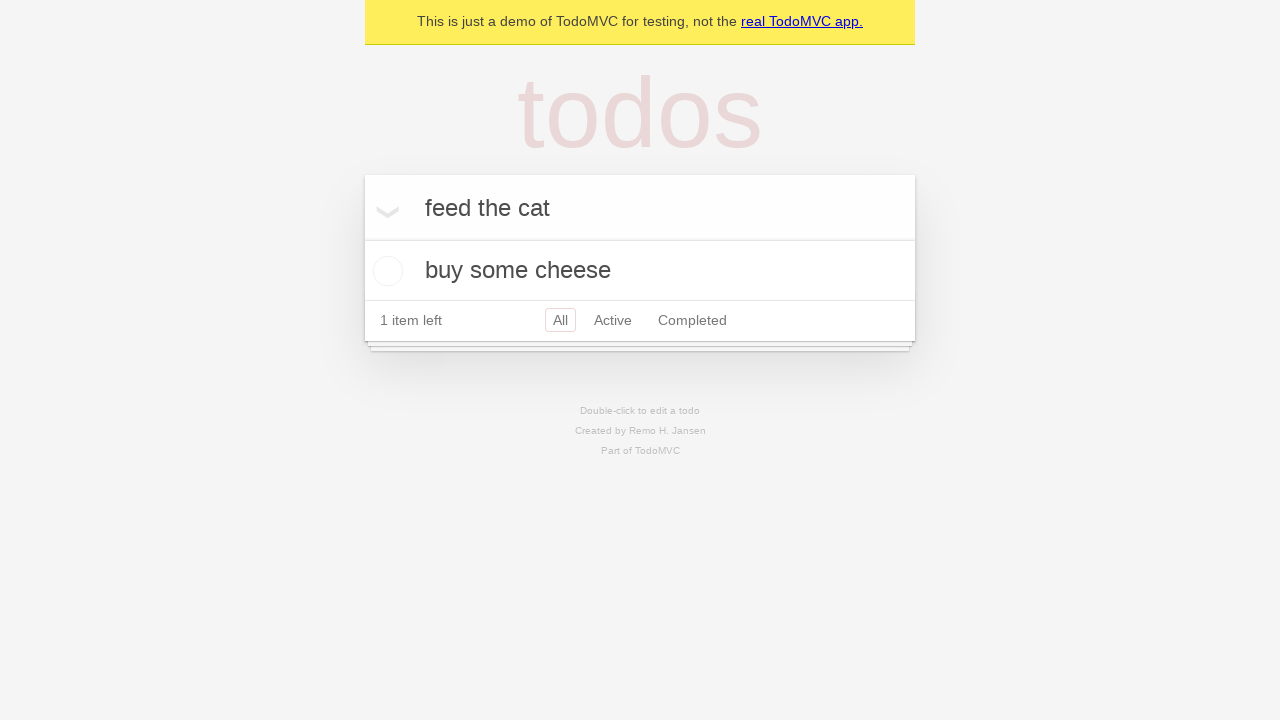

Pressed Enter to add second todo item on internal:attr=[placeholder="What needs to be done?"i]
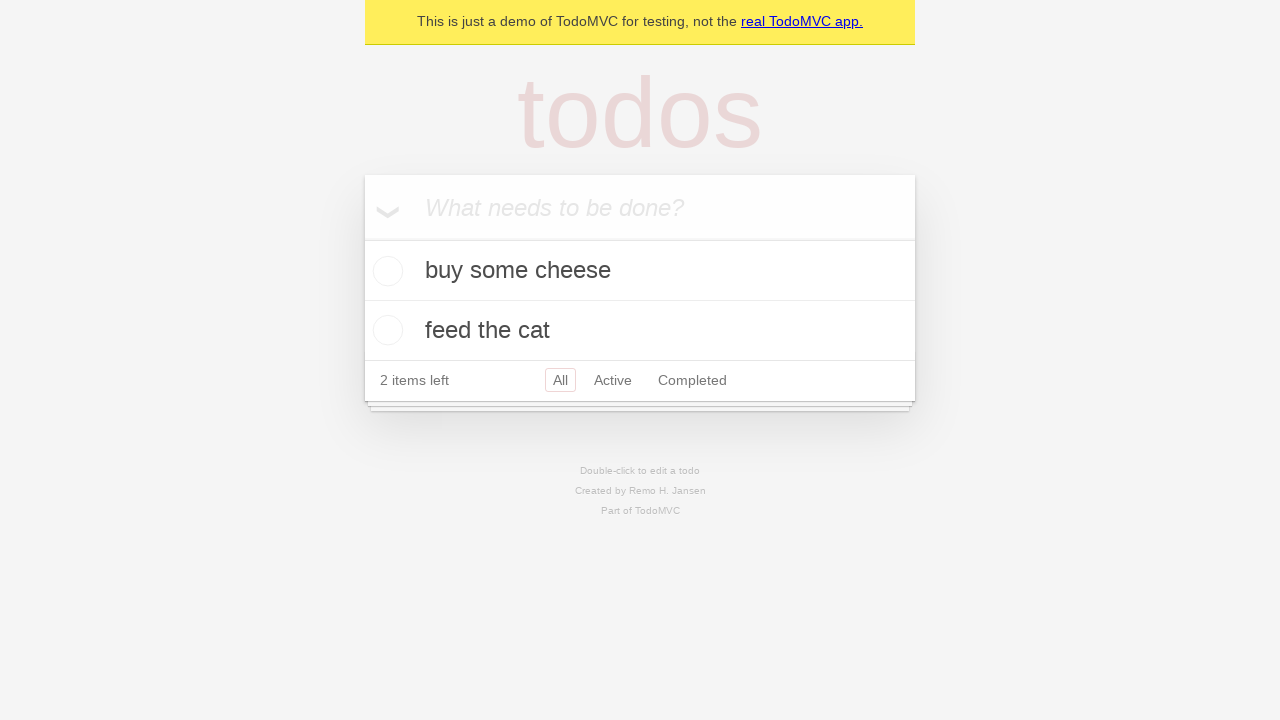

Second todo item appeared in list
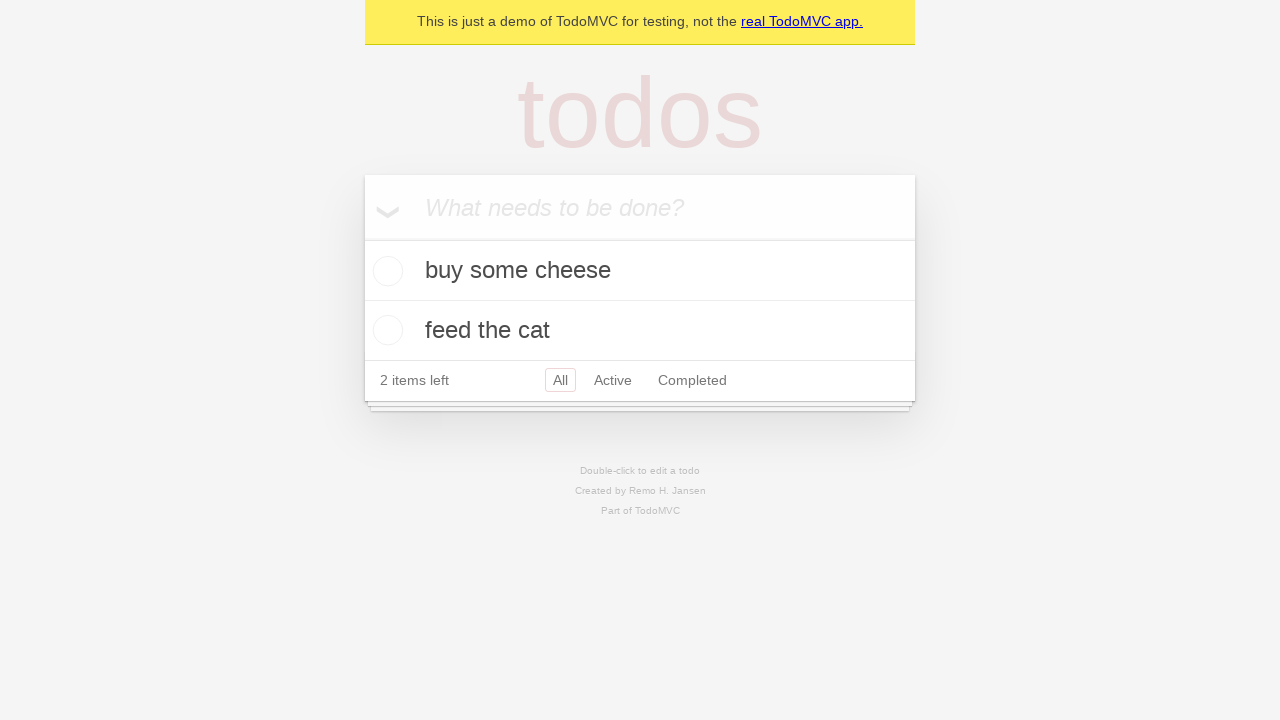

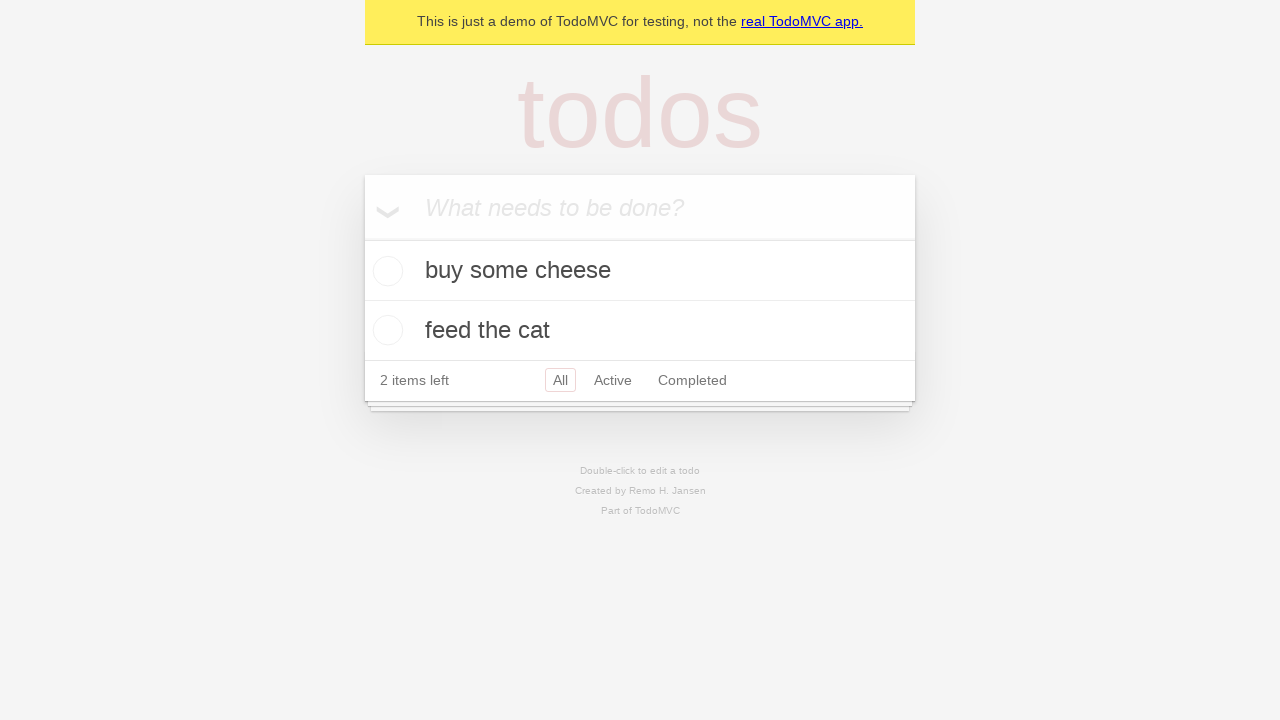